Tests the removal of a checkbox element by clicking the remove button and waiting for the loading bar to disappear

Starting URL: https://practice.cydeo.com/dynamic_controls

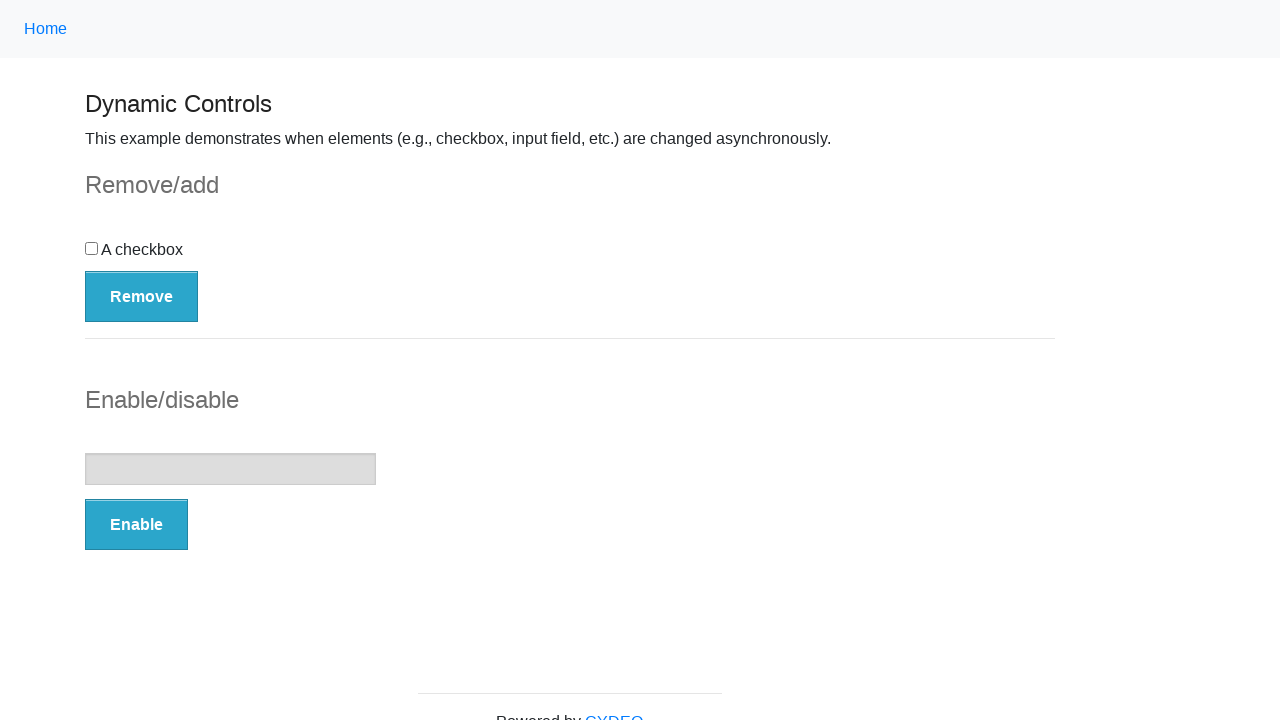

Clicked the Remove button to remove checkbox element at (142, 296) on button:has-text('Remove')
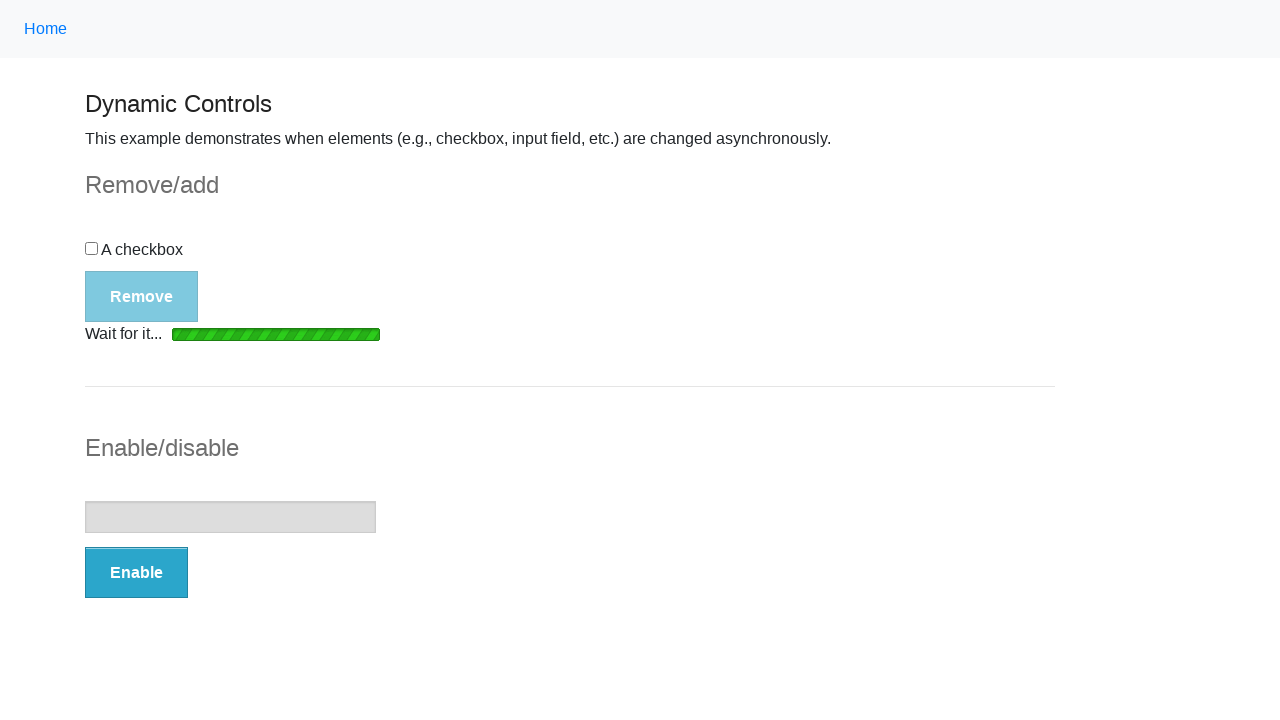

Loading bar disappeared after removal action
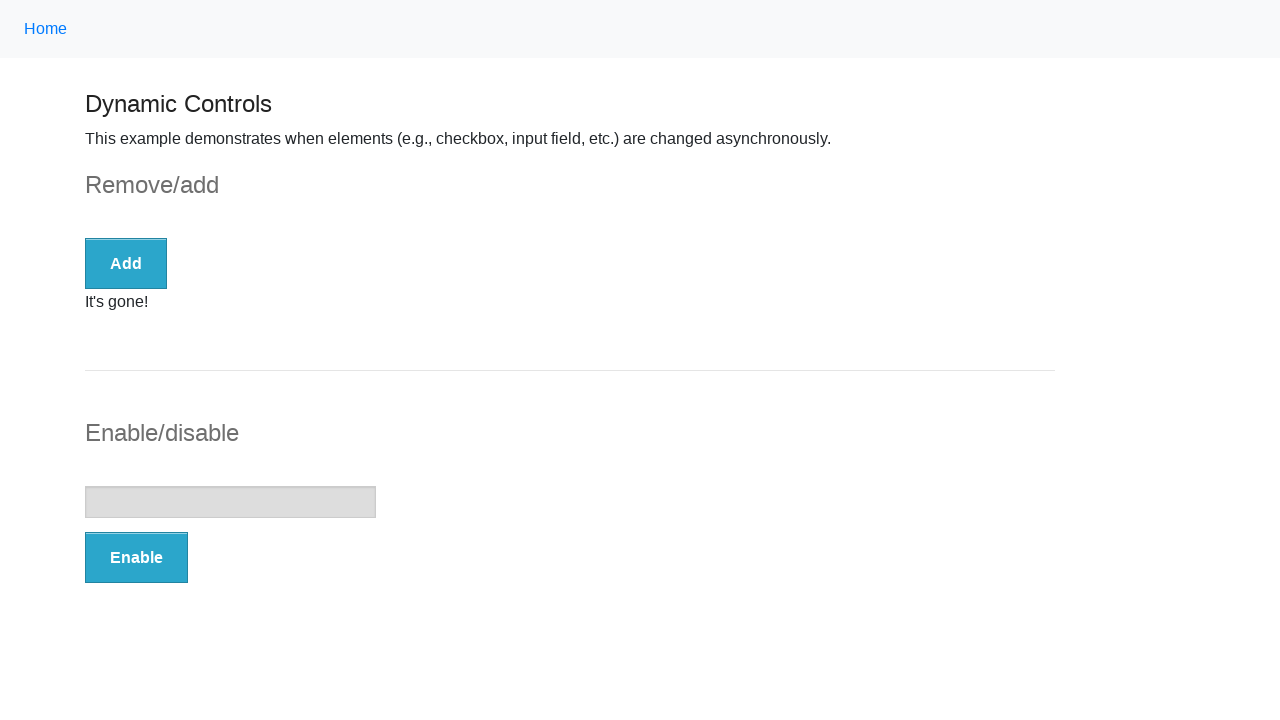

Success message "It's gone!" appeared on page
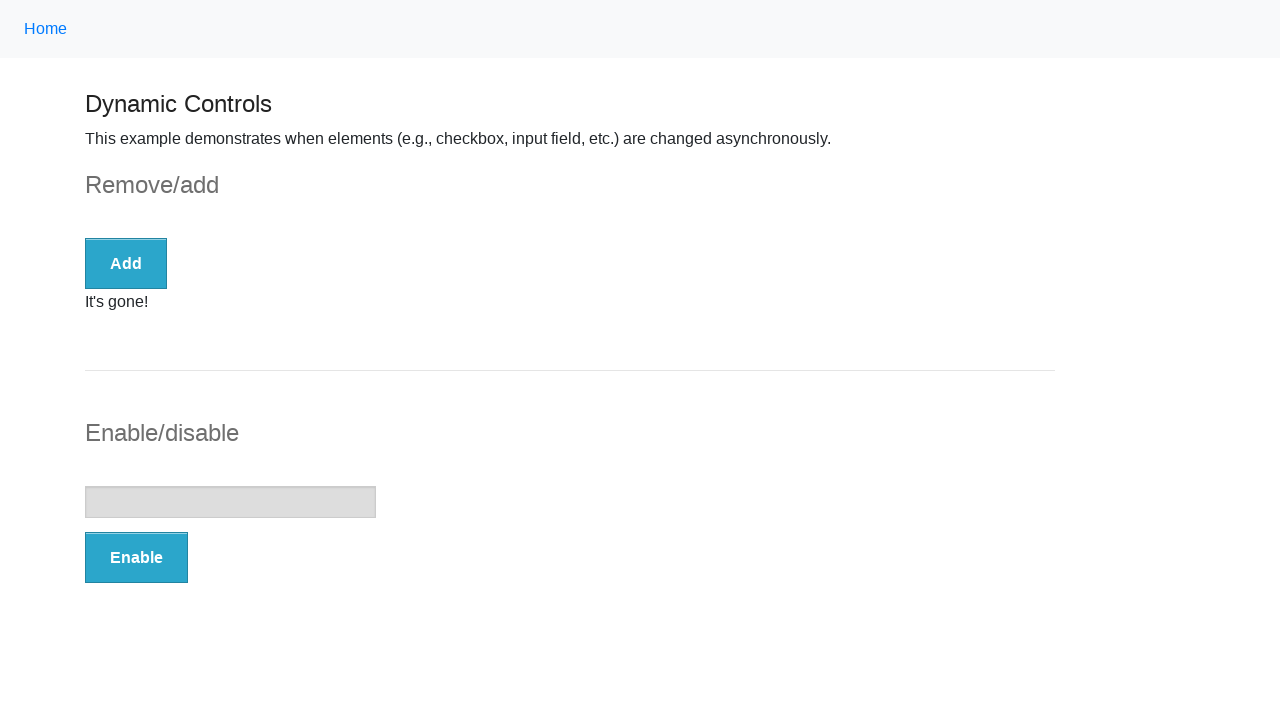

Verified that checkbox element is no longer visible
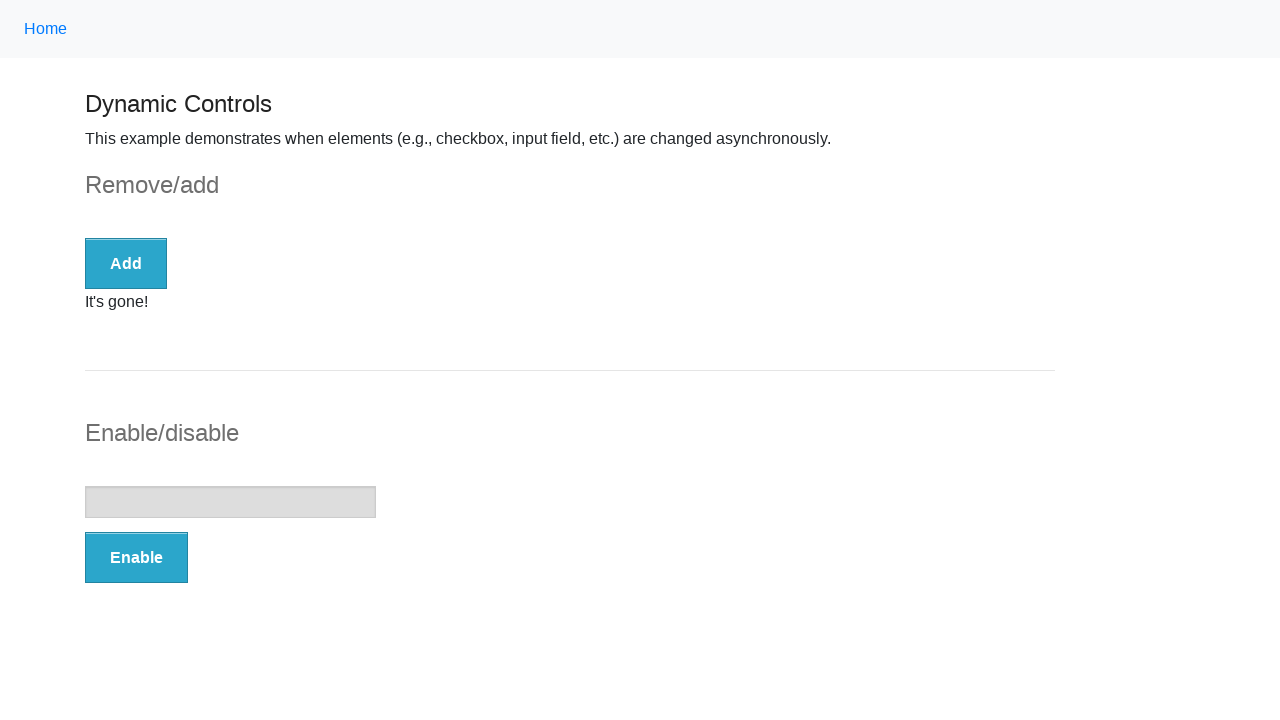

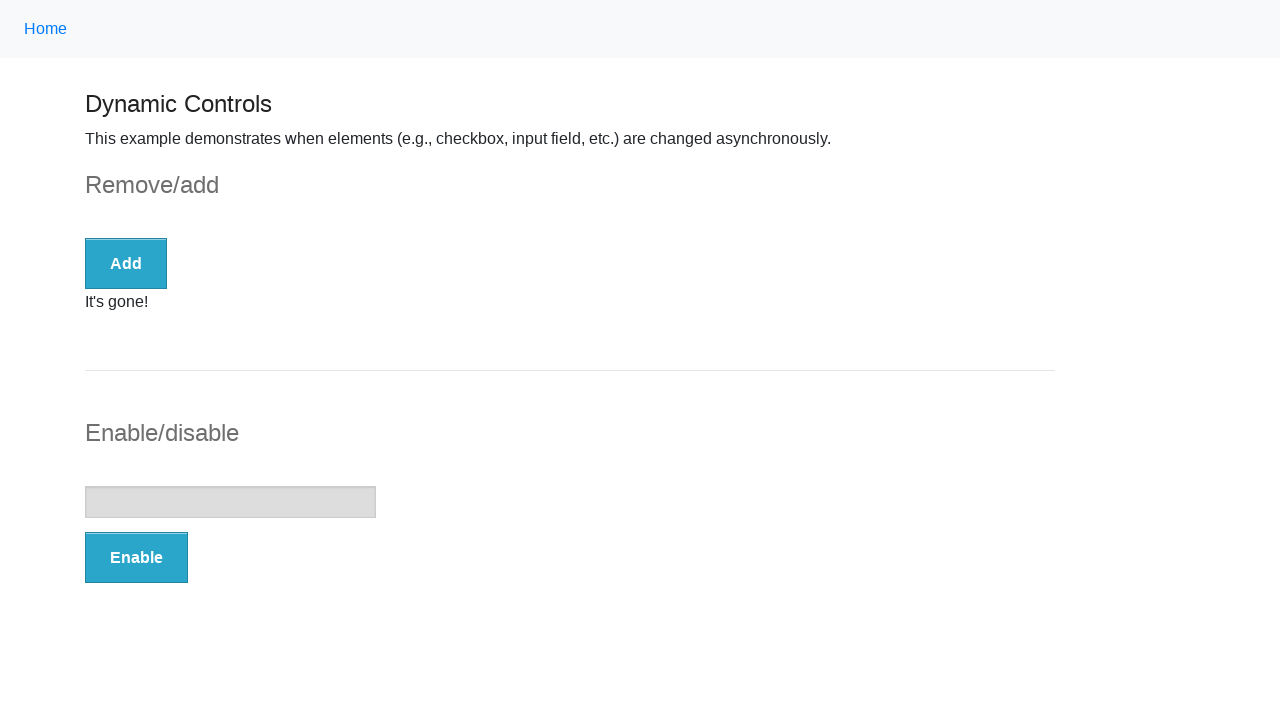